Tests various button interactions on DemoQA website including navigation to elements page, double-click and right-click functionality

Starting URL: https://demoqa.com/

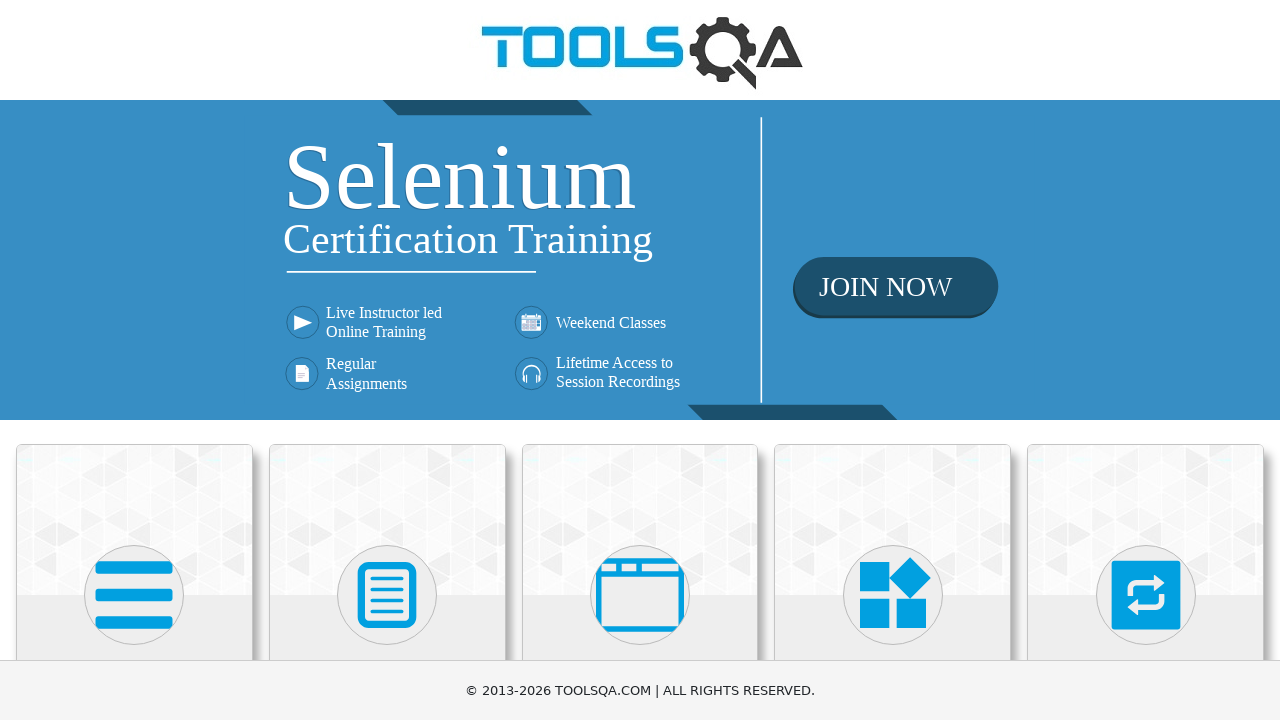

Navigated to DemoQA elements page
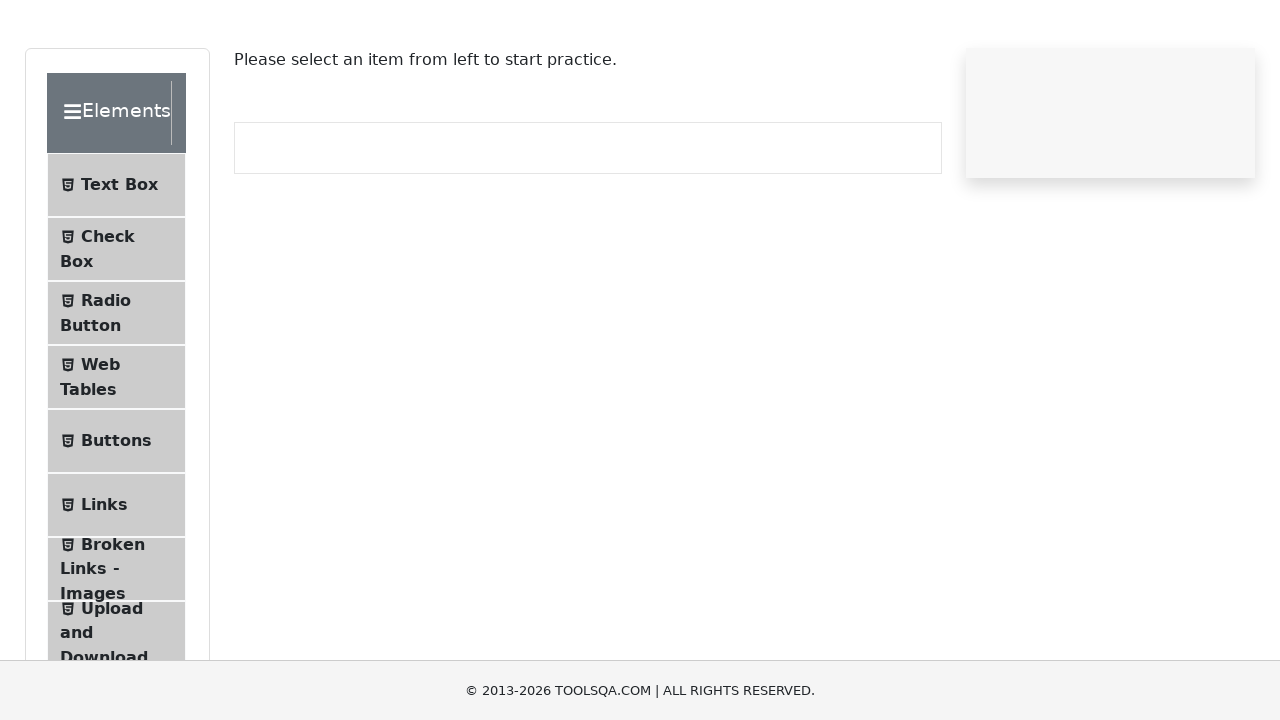

Scrolled down by 200 pixels
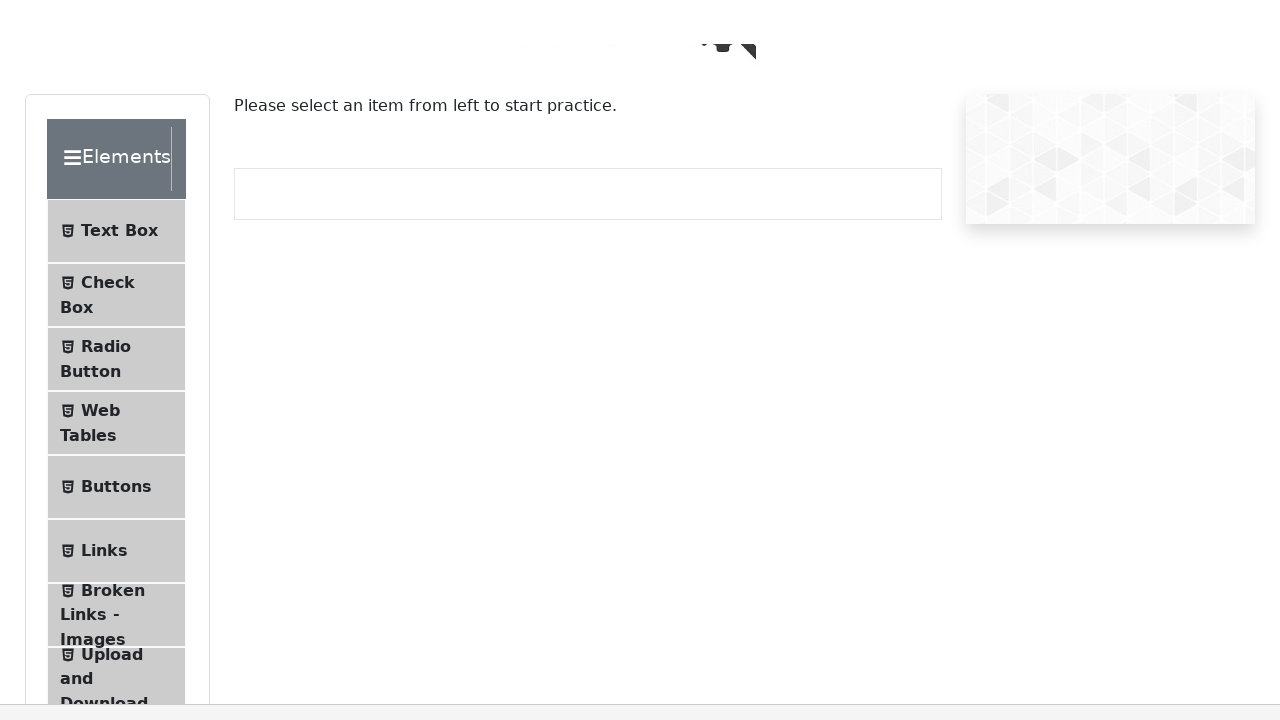

Clicked on Buttons menu item at (116, 317) on #item-4
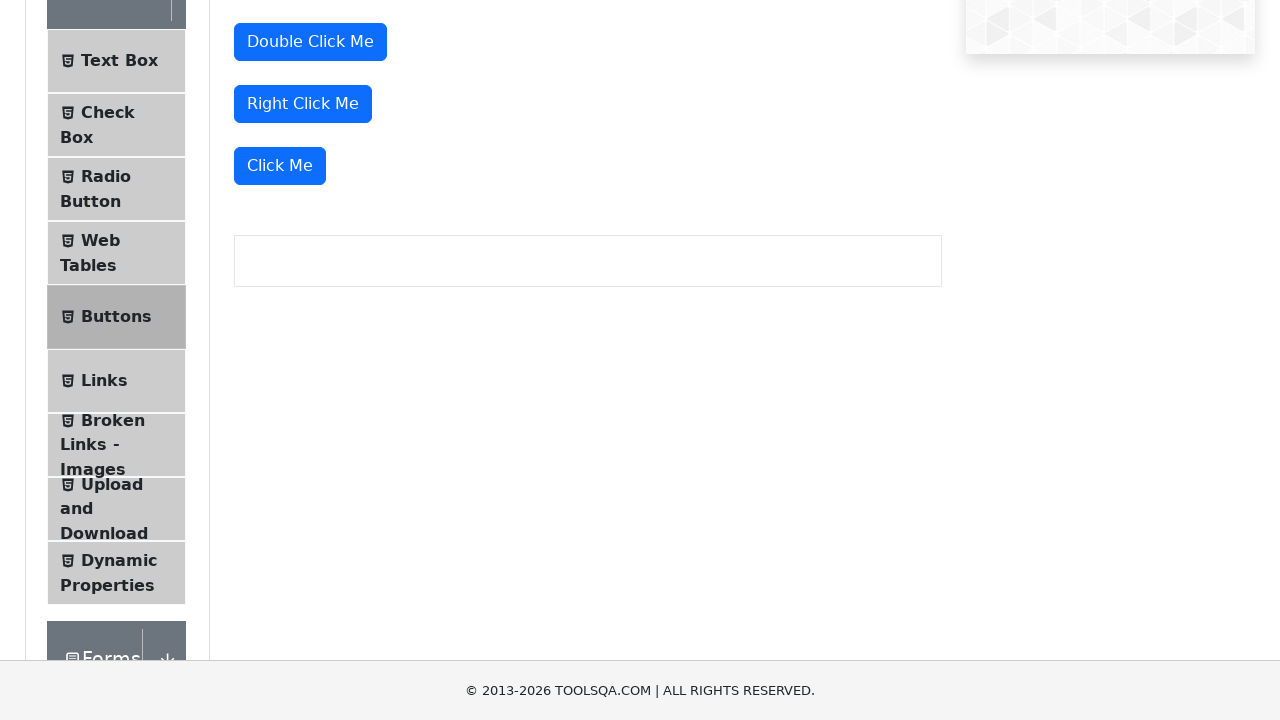

Scrolled down by 300 pixels
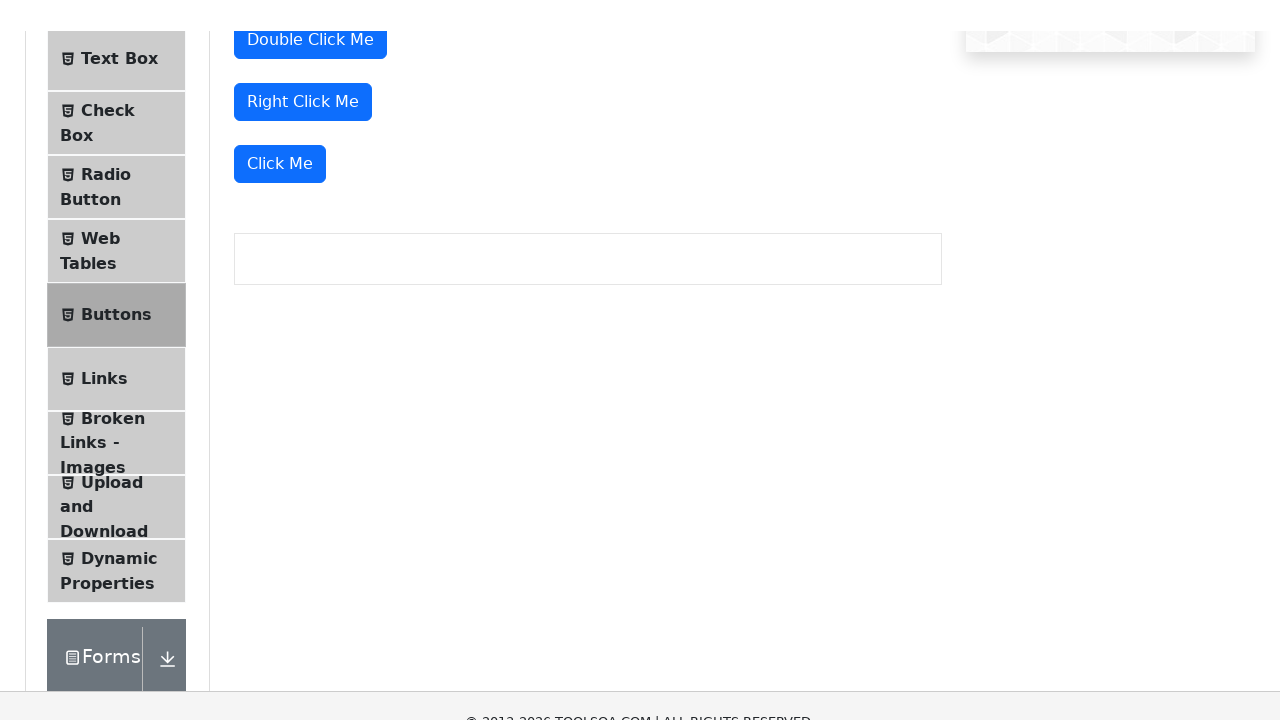

Double-clicked the double click button at (310, 242) on #doubleClickBtn
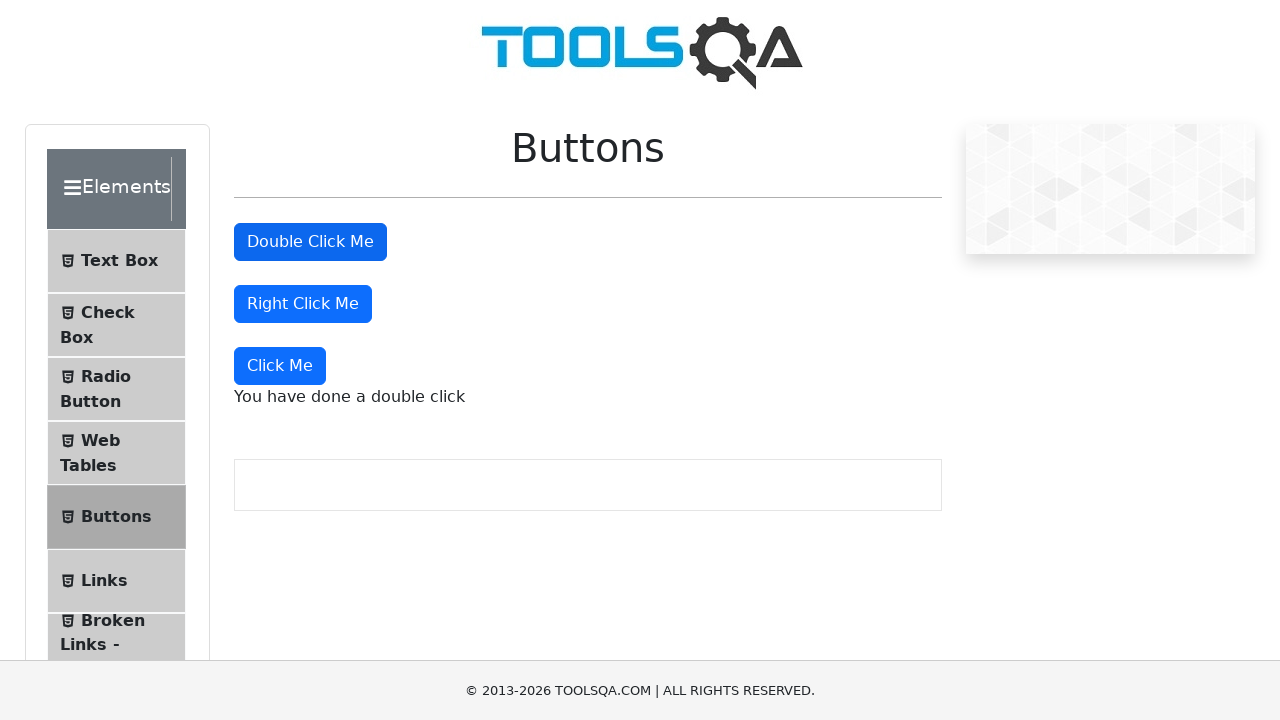

Right-clicked the right click button at (303, 304) on #rightClickBtn
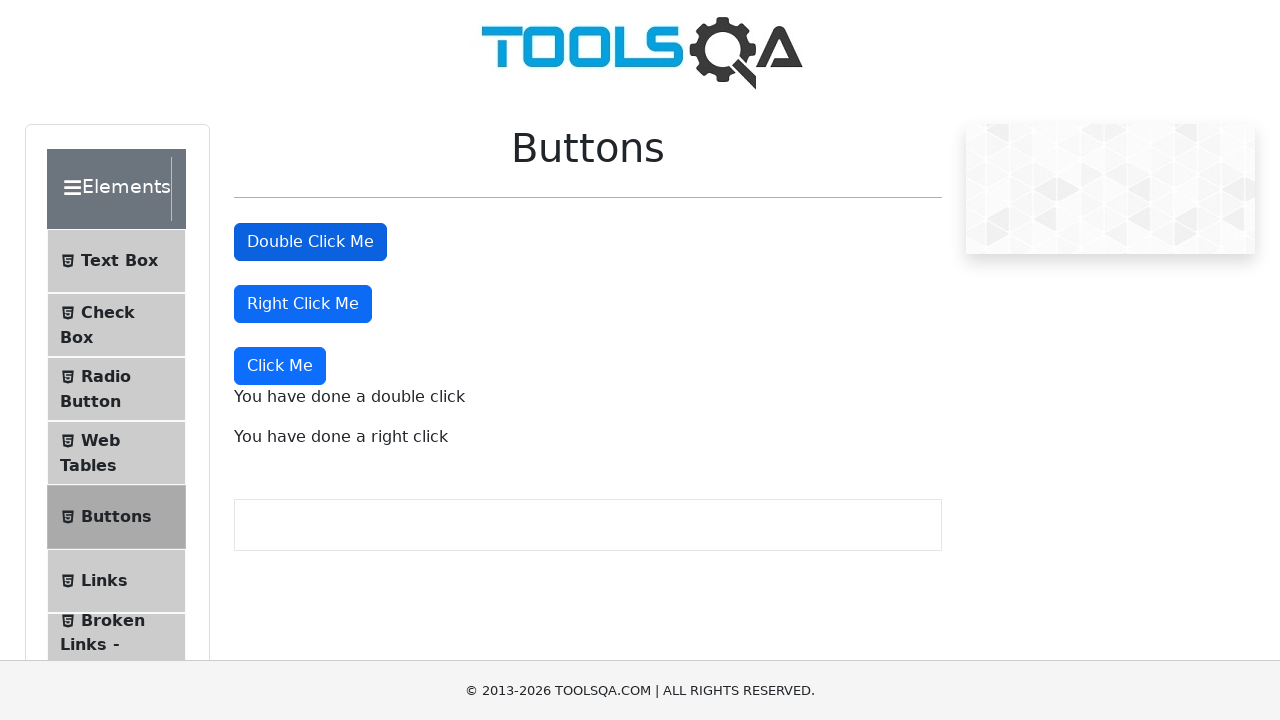

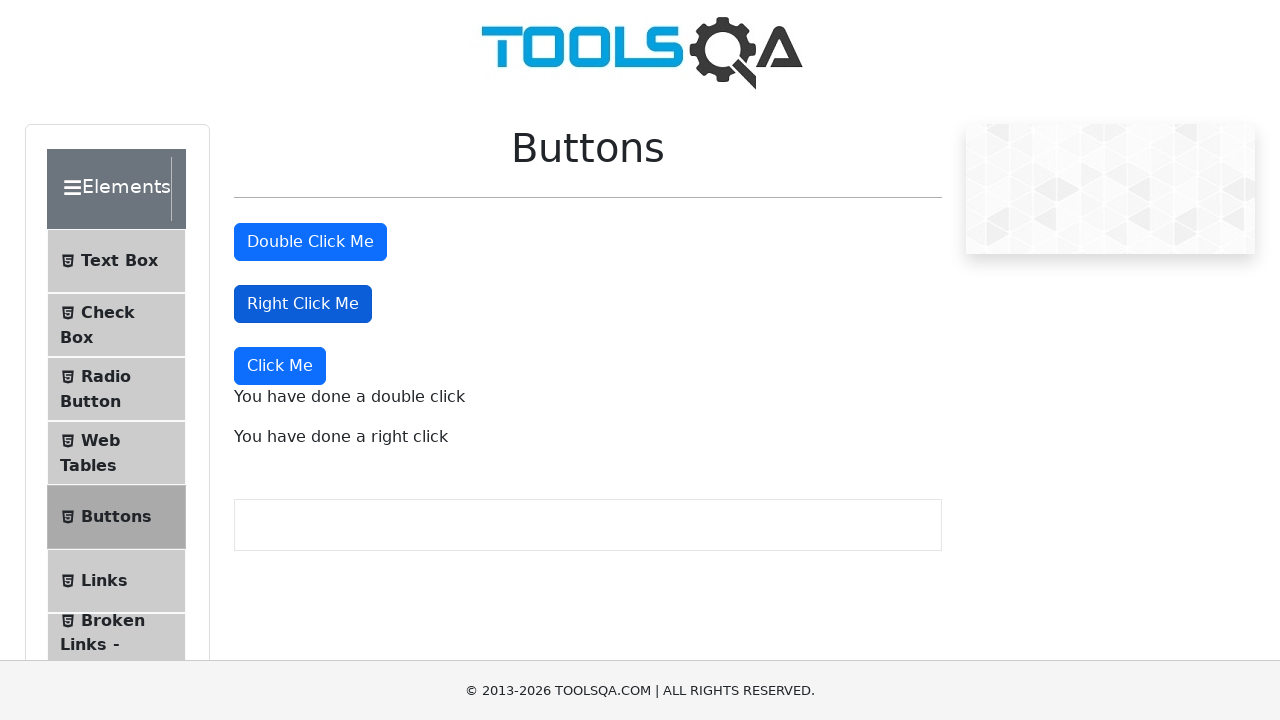